Tests Vue.js dropdown component by selecting an option and verifying the selected value is displayed.

Starting URL: https://mikerodham.github.io/vue-dropdowns/

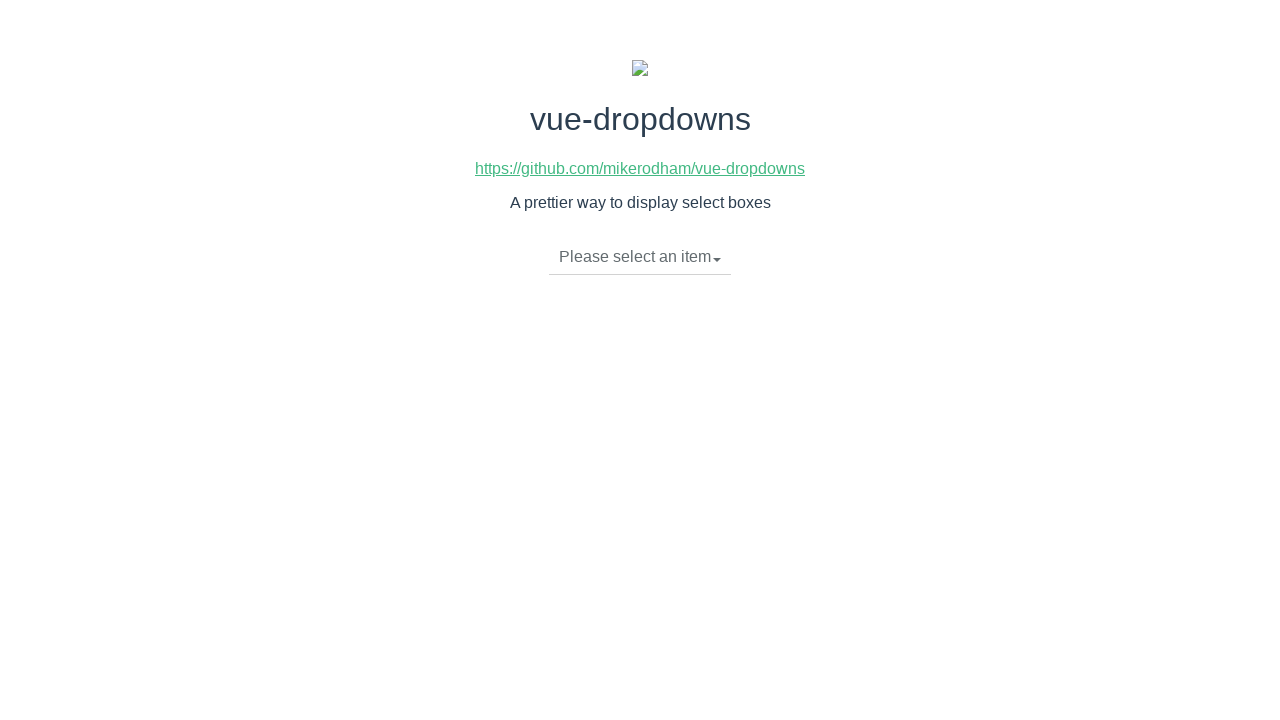

Clicked dropdown toggle to open the menu at (640, 257) on li.dropdown-toggle
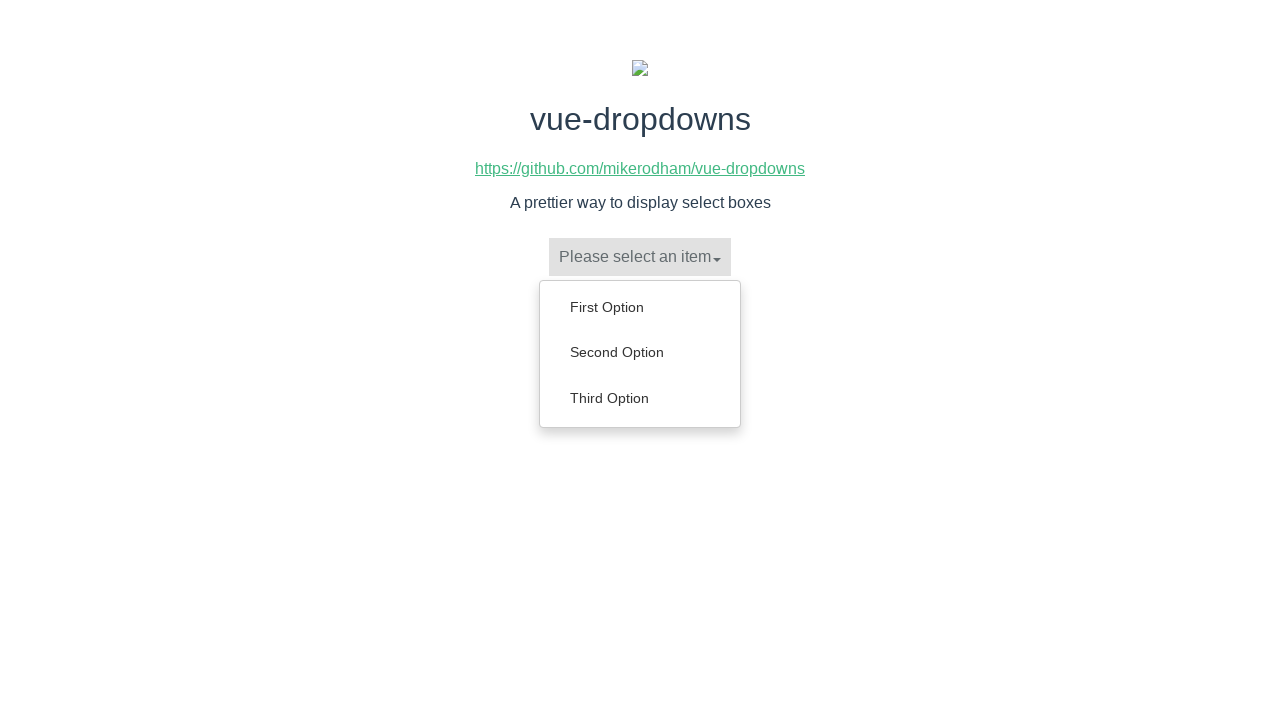

Dropdown menu appeared with options
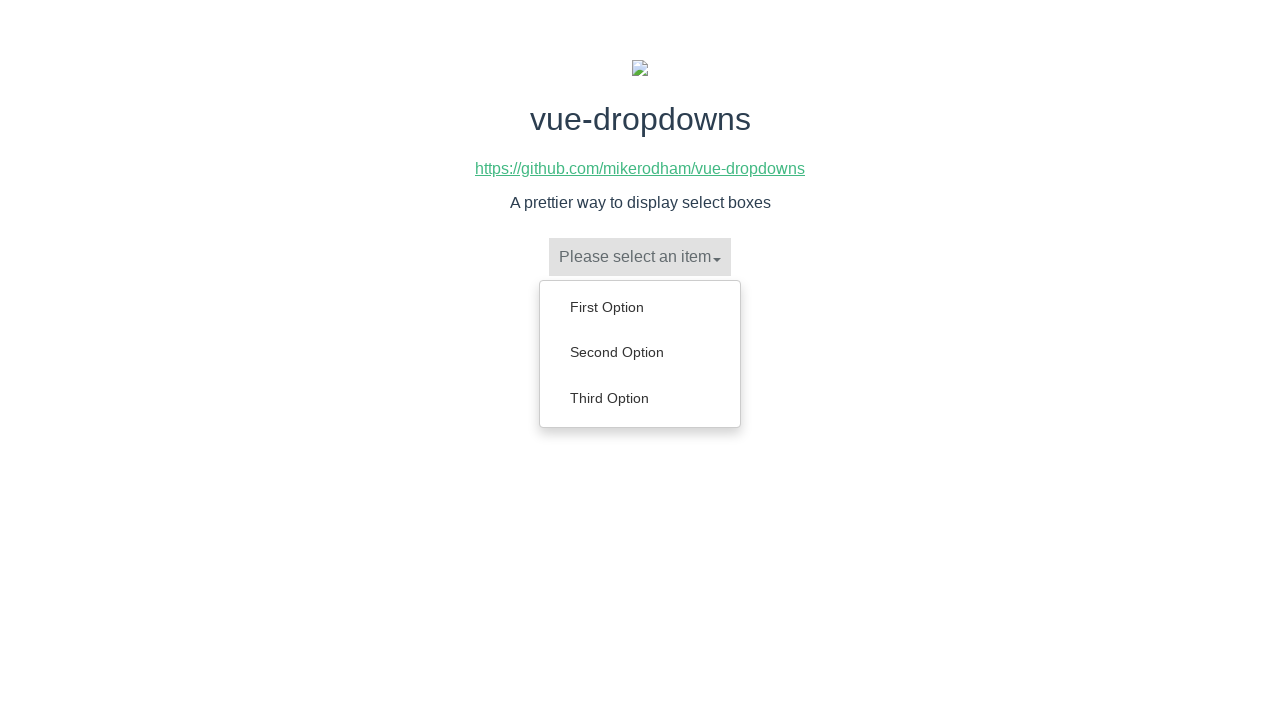

Selected 'Second Option' from dropdown menu at (640, 352) on ul.dropdown-menu li a:has-text('Second Option')
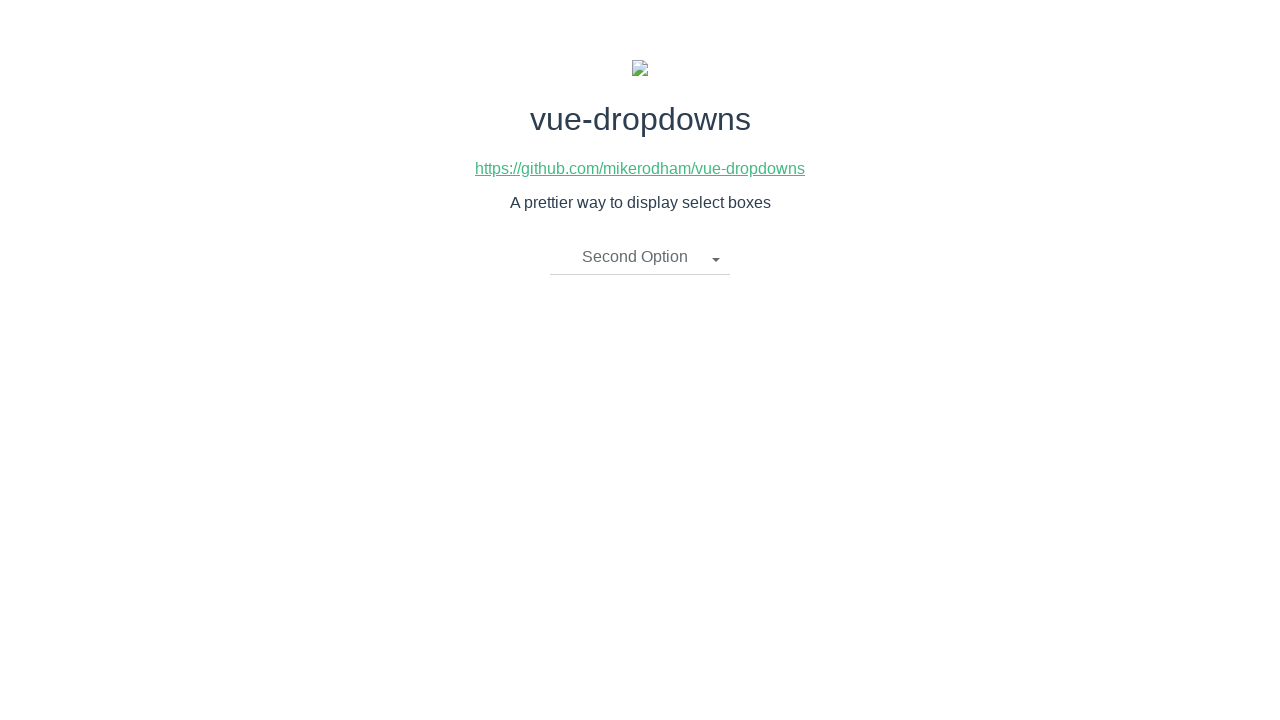

Verified that 'Second Option' is displayed as the selected value
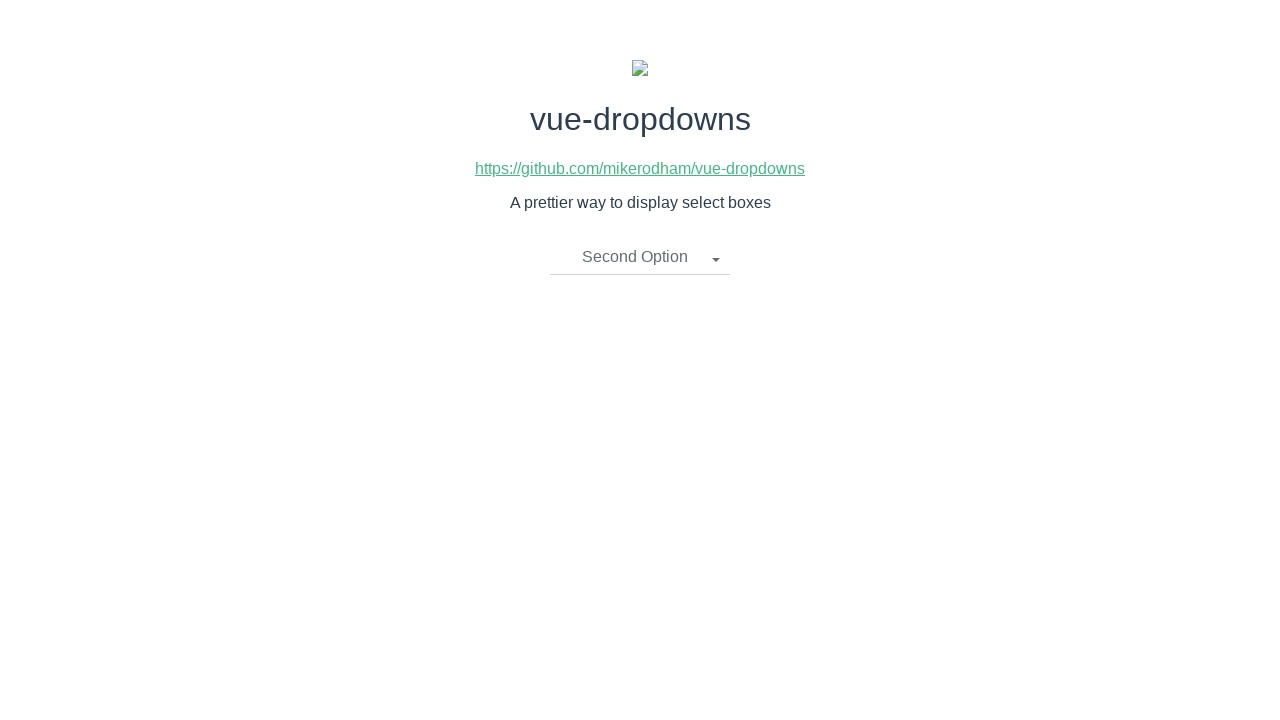

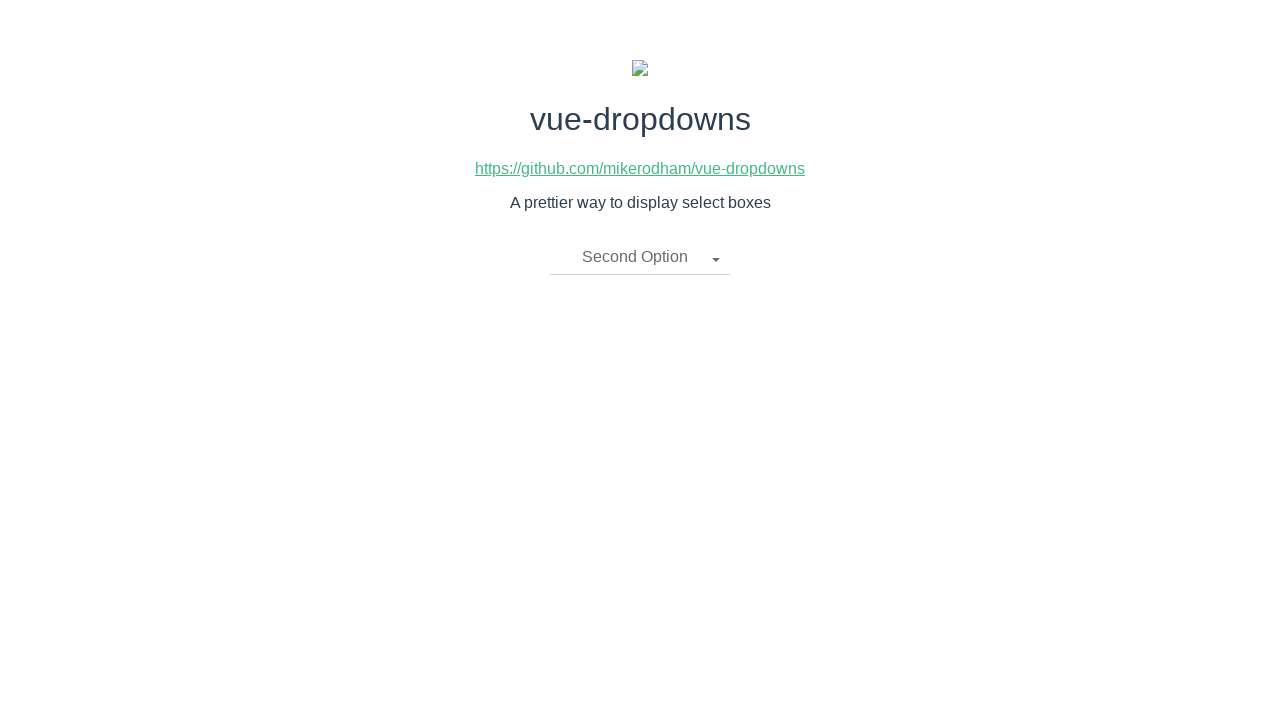